Tests the Select Menu widget by selecting an option from a traditional dropdown and adding multiple values to a multi-select input field

Starting URL: https://demoqa.com/

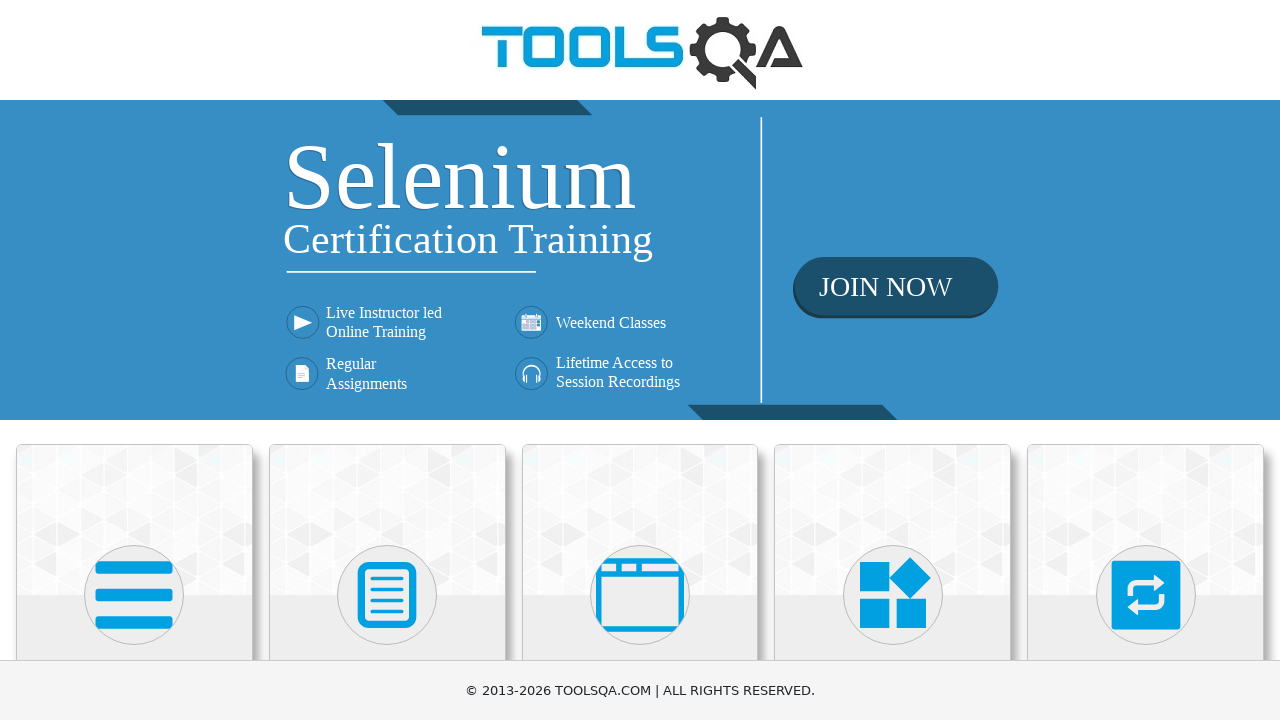

Removed fixed banner element from page
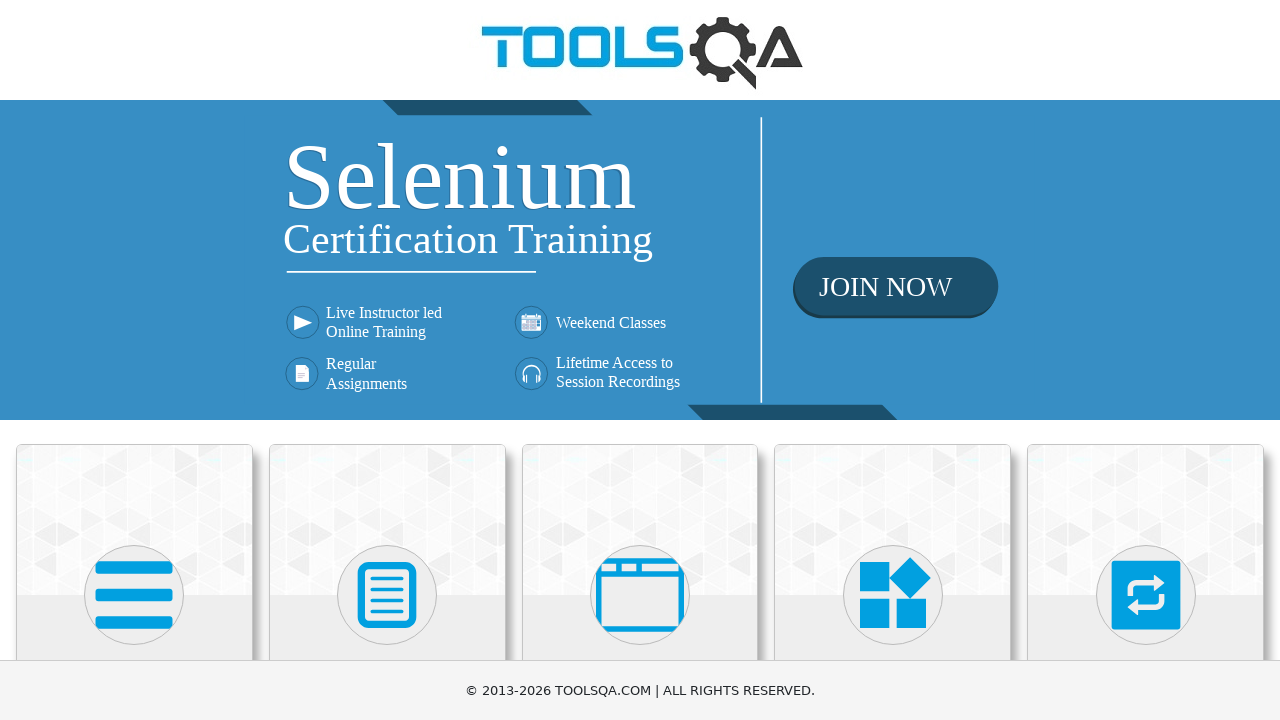

Clicked close button for fixed banner
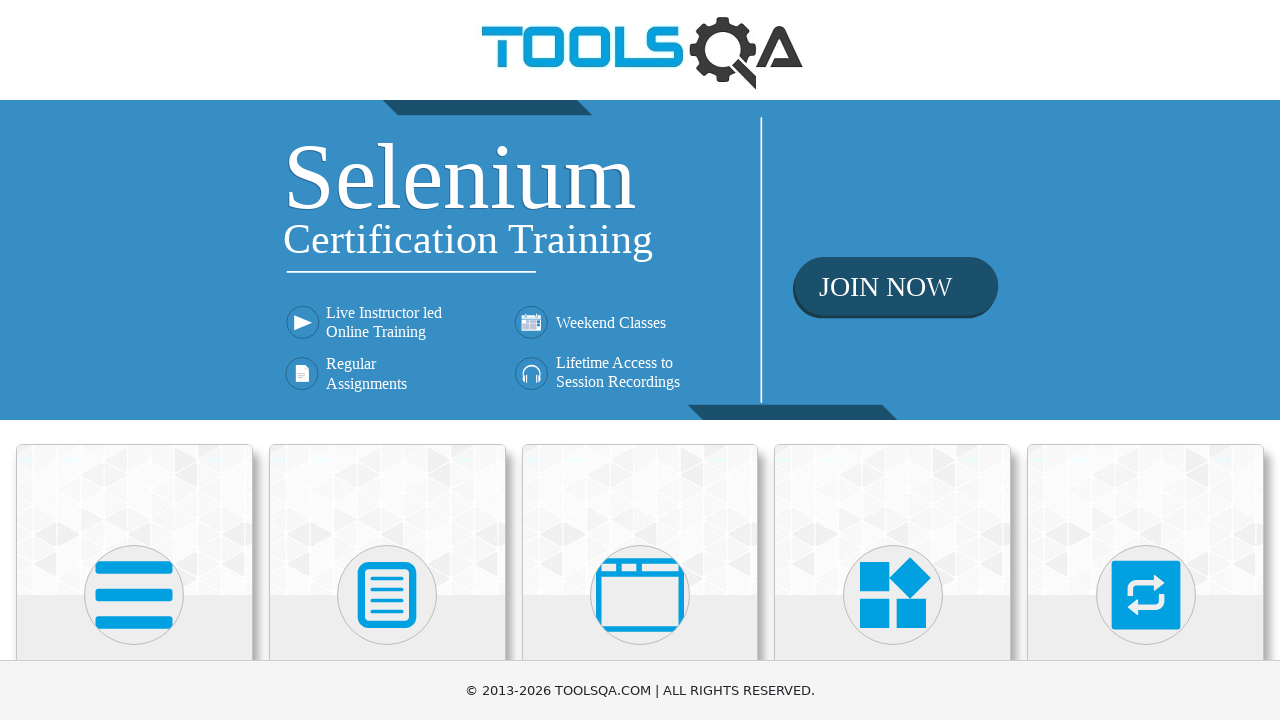

Scrolled Widgets section into view
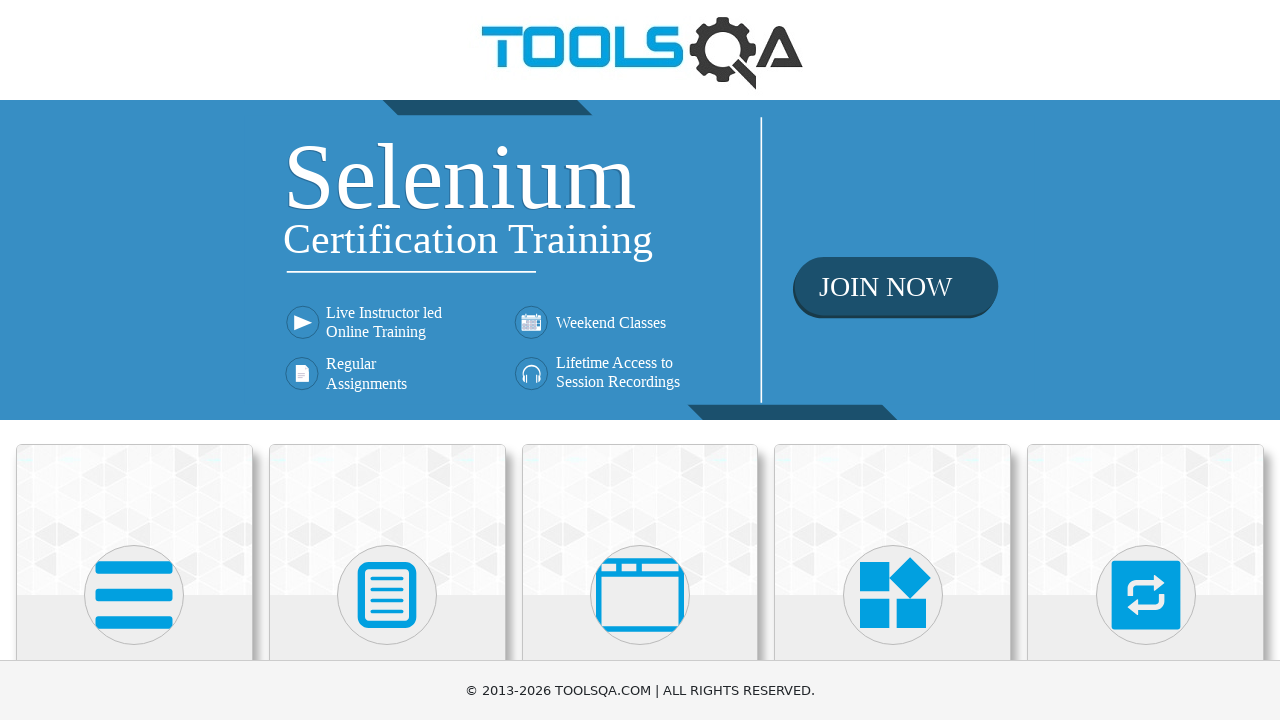

Clicked on Widgets section at (893, 360) on text=Widgets
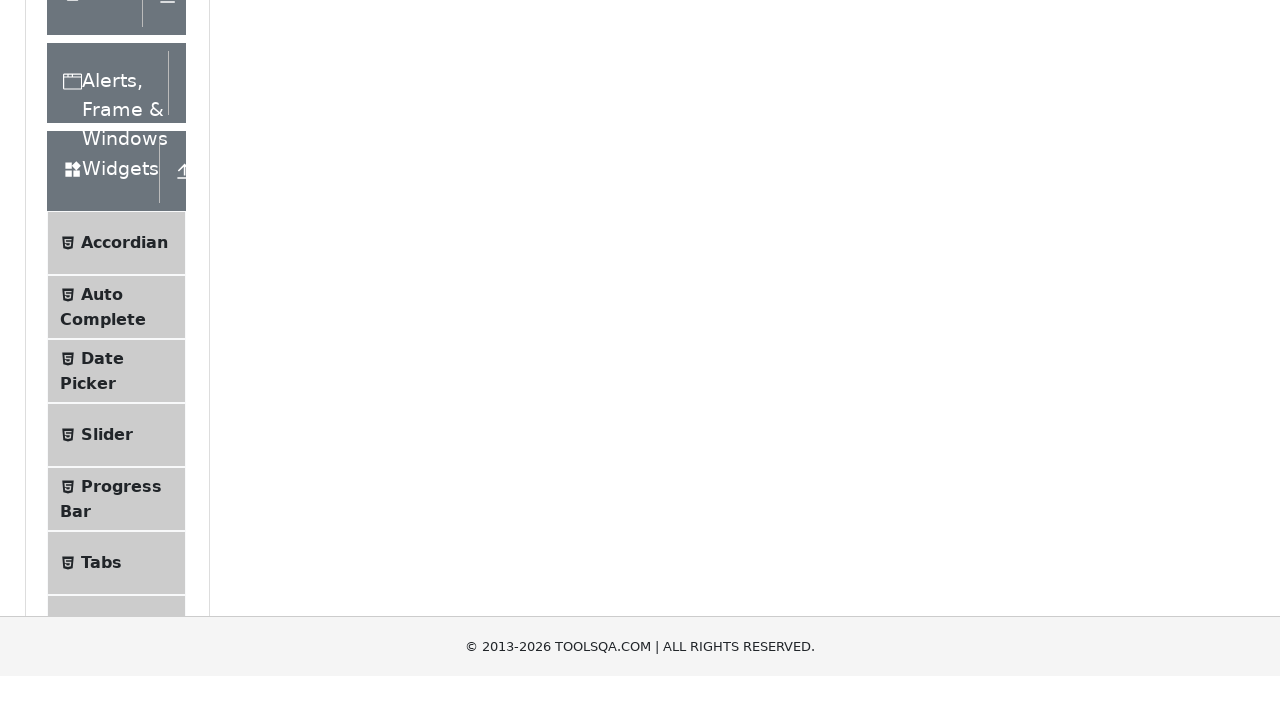

Scrolled Select Menu item into view
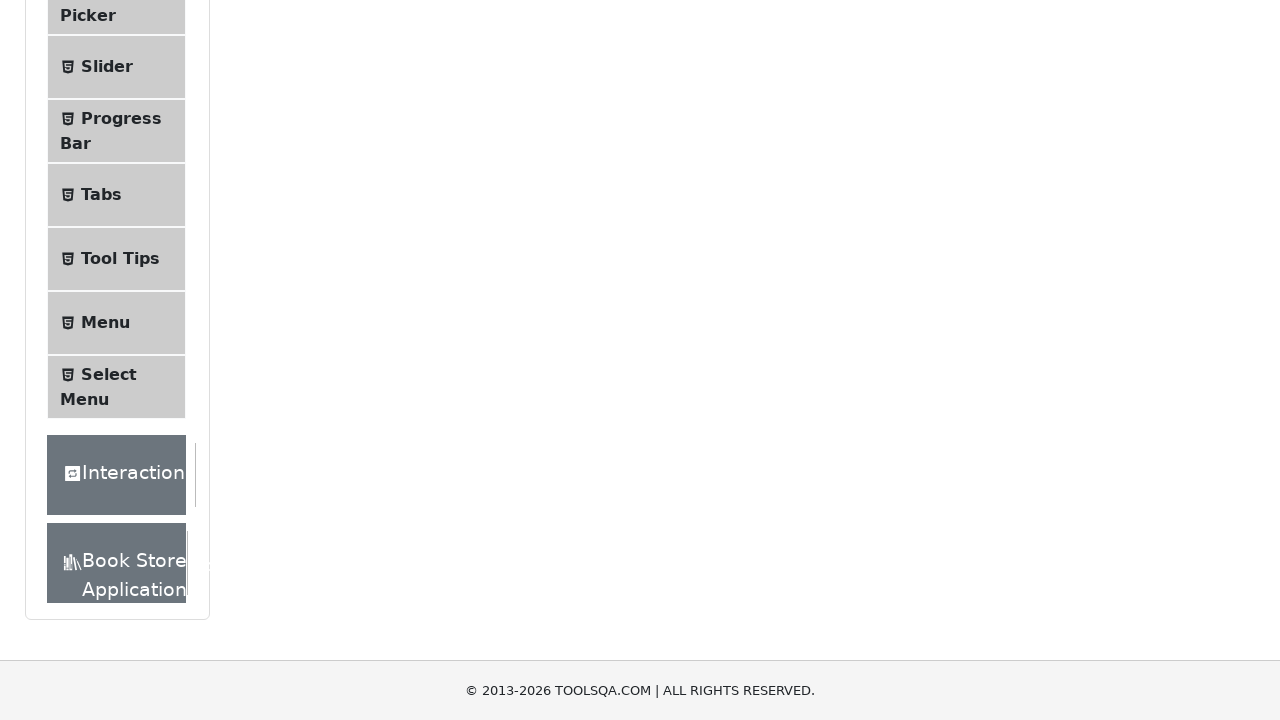

Clicked on Select Menu menu item at (116, 387) on xpath=//li[.//span[normalize-space()='Select Menu']]
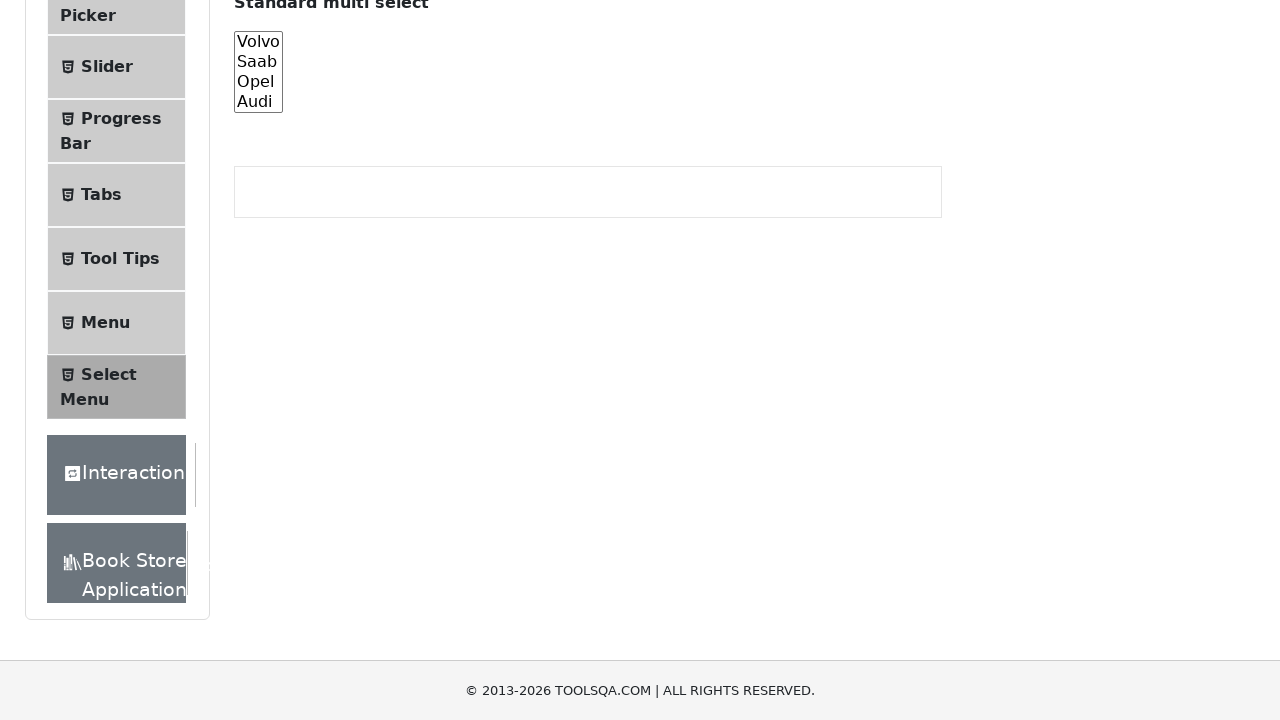

Old style select dropdown became visible
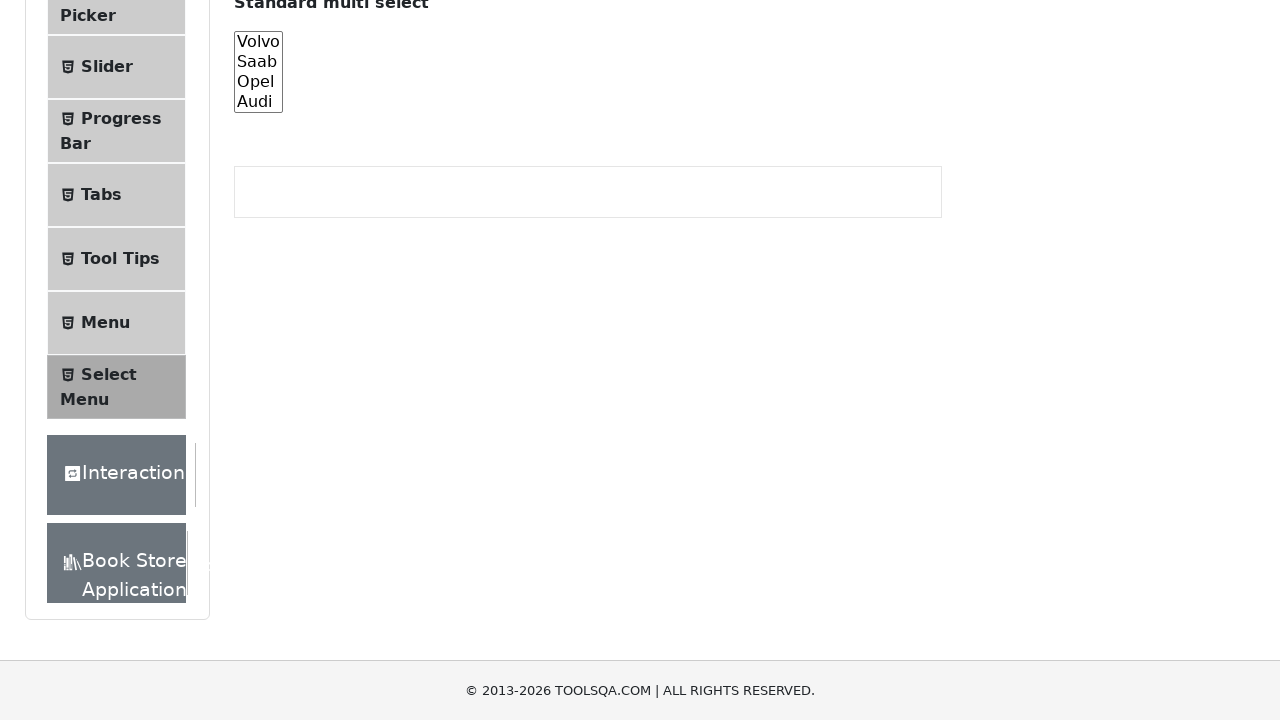

Selected 'Blue' option from traditional dropdown on #oldSelectMenu
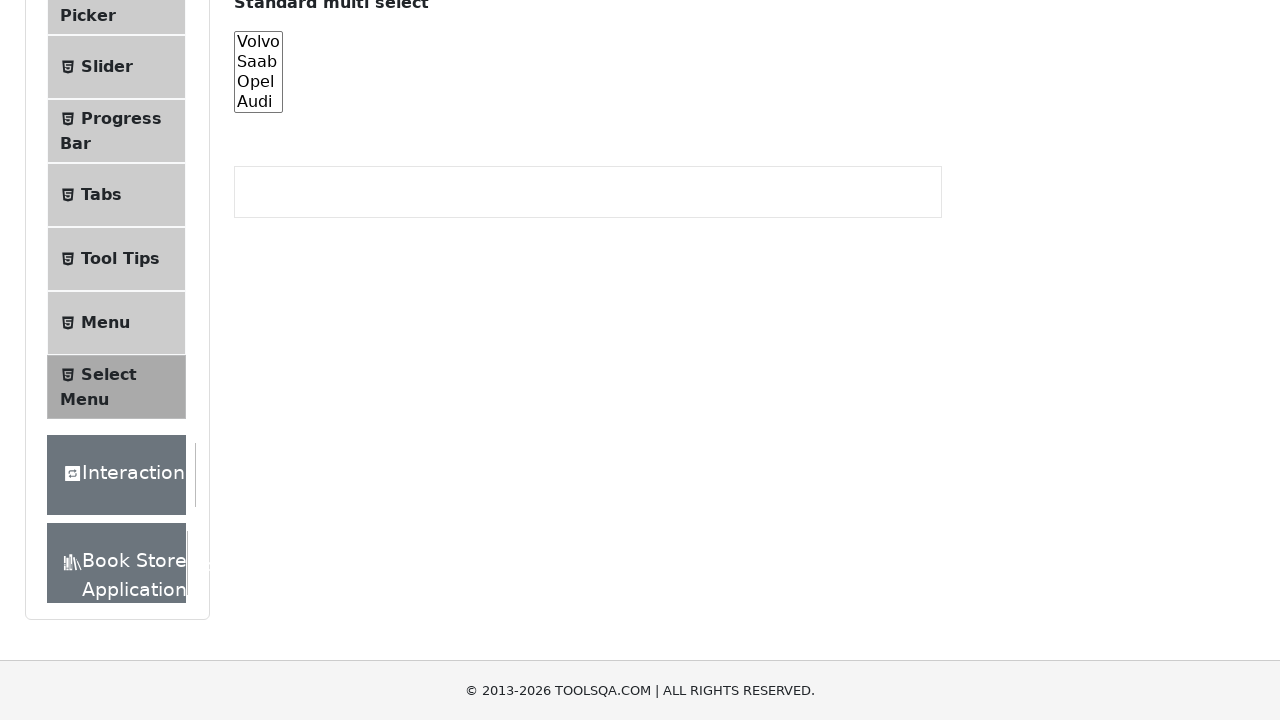

Multi-select input field became visible
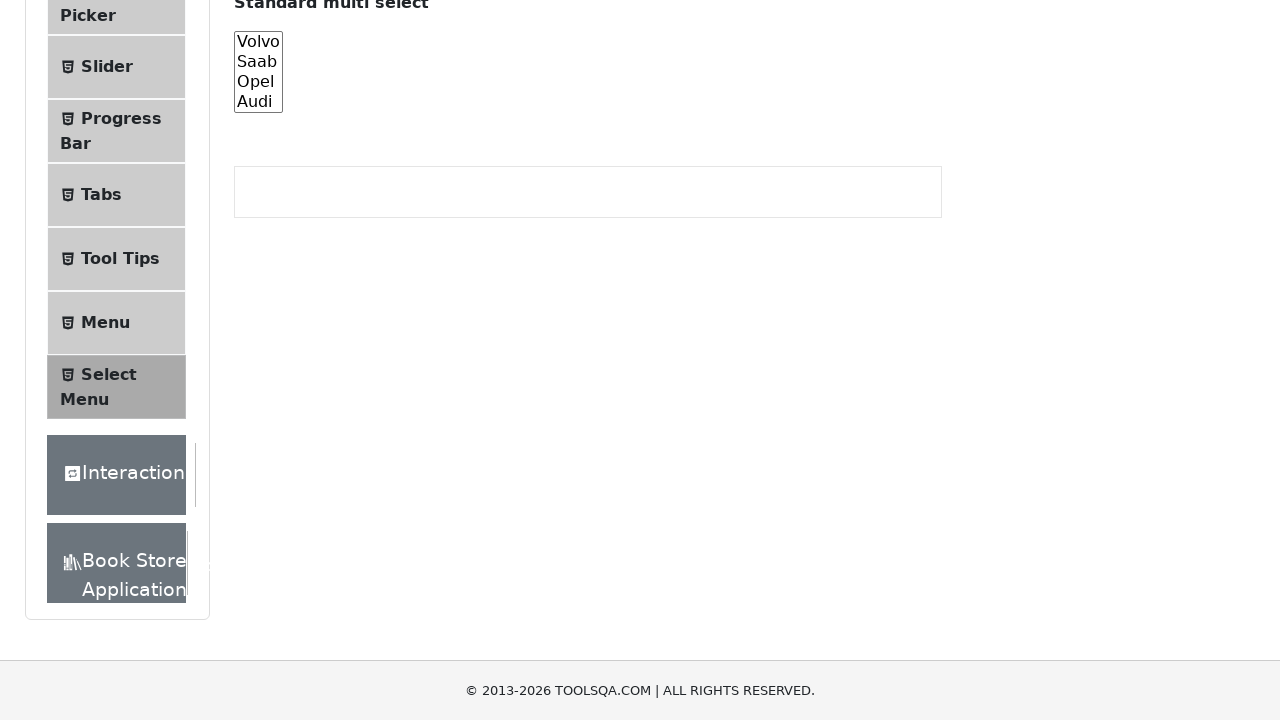

Filled multi-select input with 'Blue' on #react-select-4-input
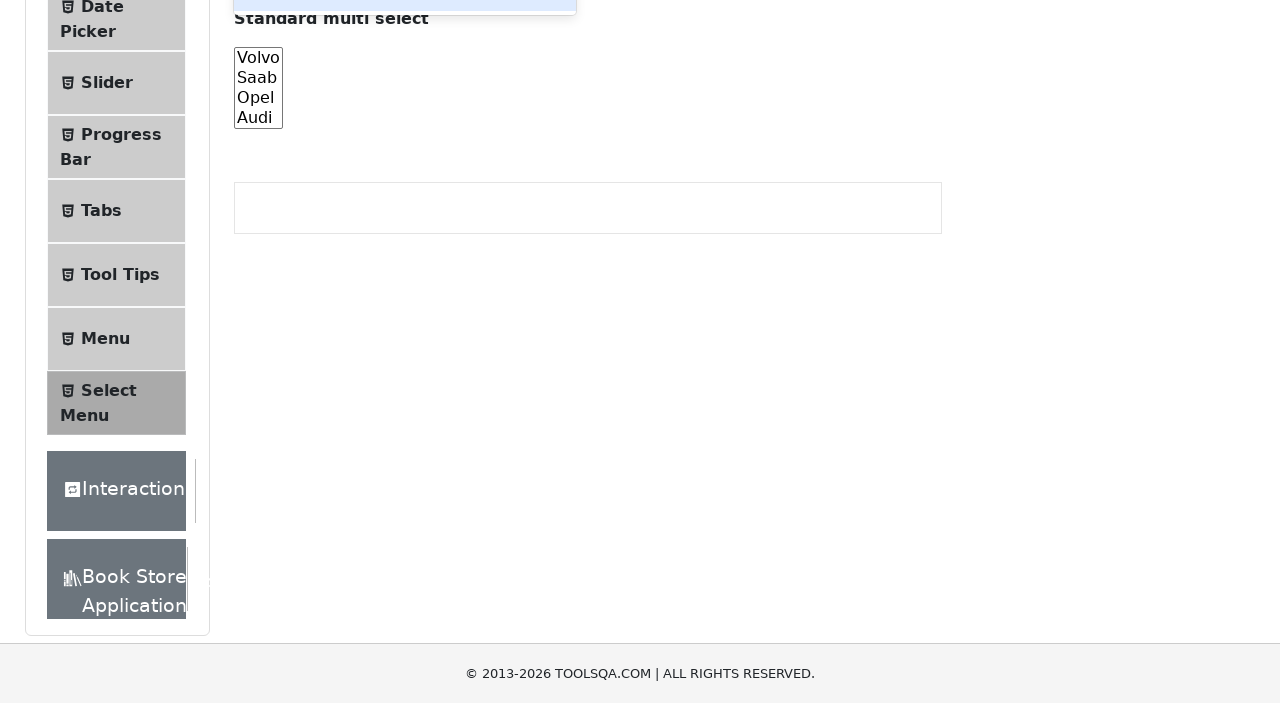

Pressed Enter to add 'Blue' to multi-select on #react-select-4-input
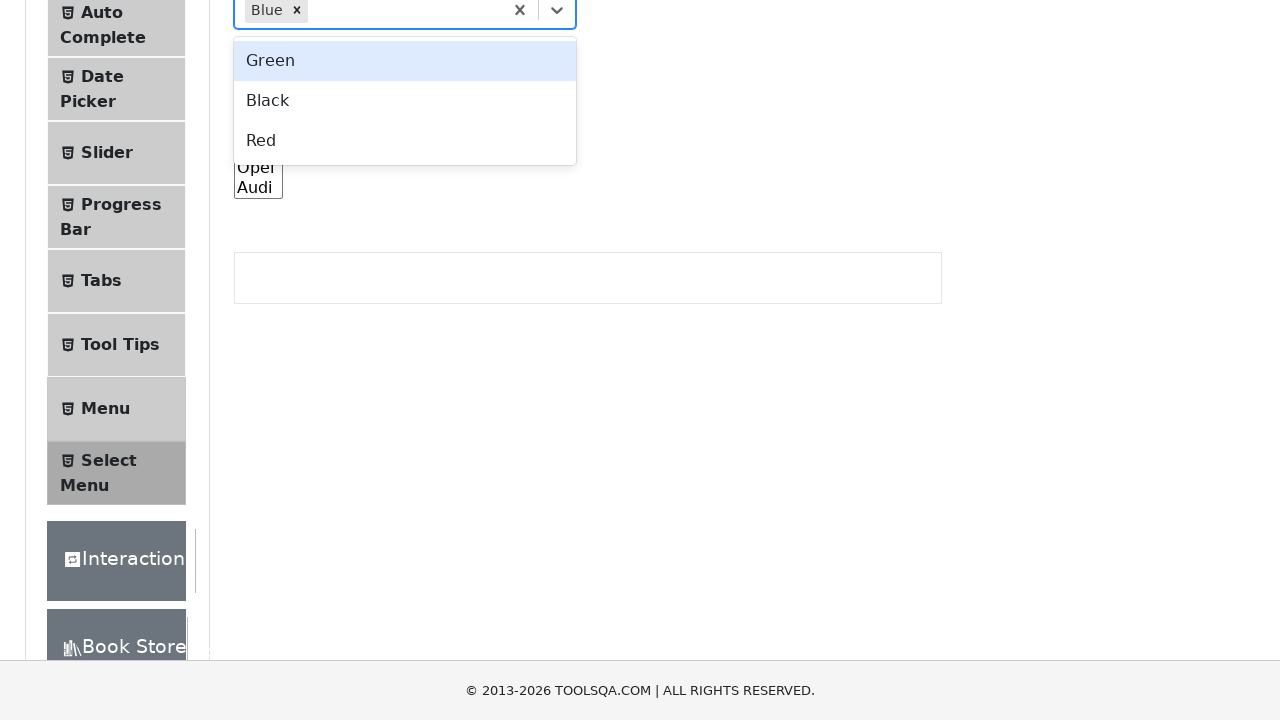

Filled multi-select input with 'Green' on #react-select-4-input
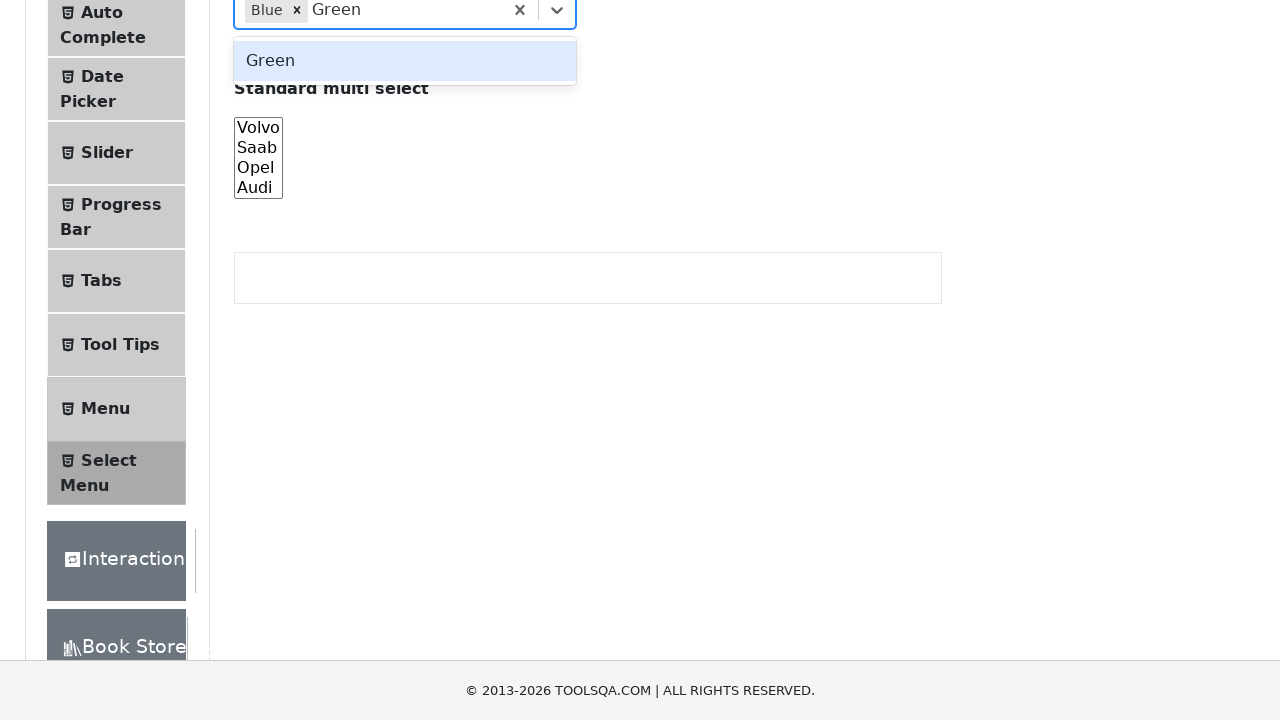

Pressed Enter to add 'Green' to multi-select on #react-select-4-input
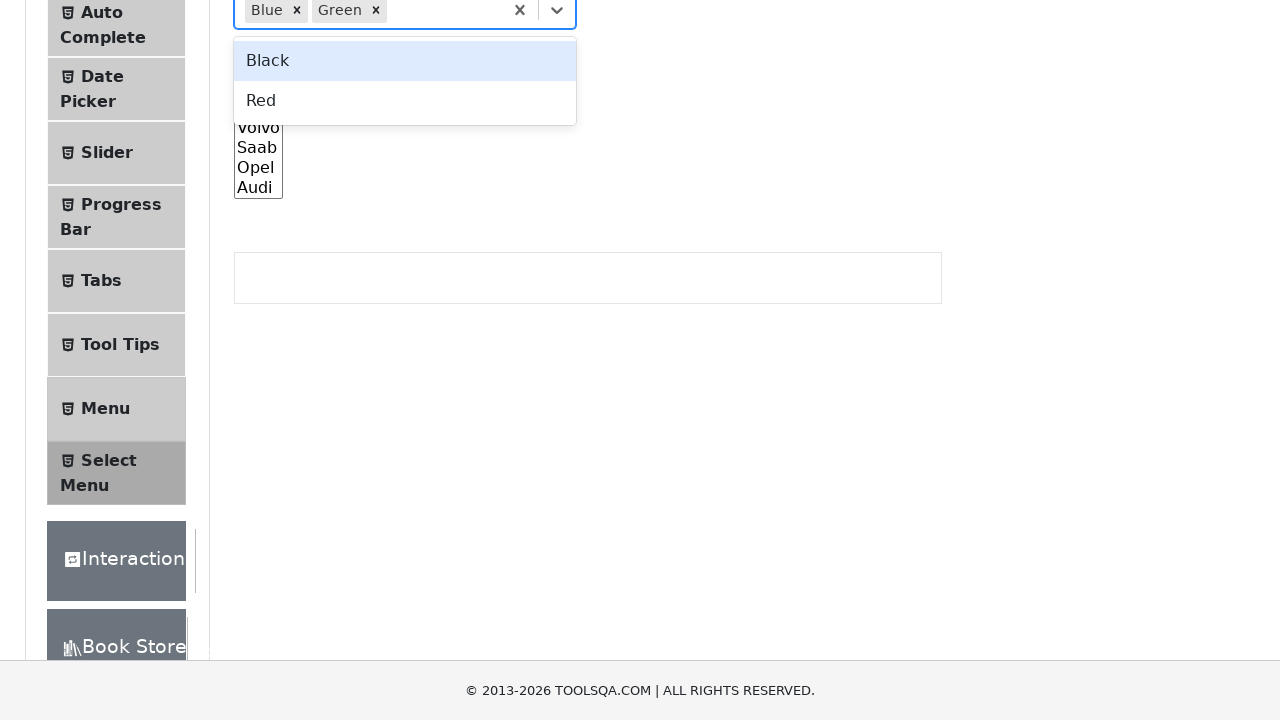

Select menu container loaded and verified selections are displayed
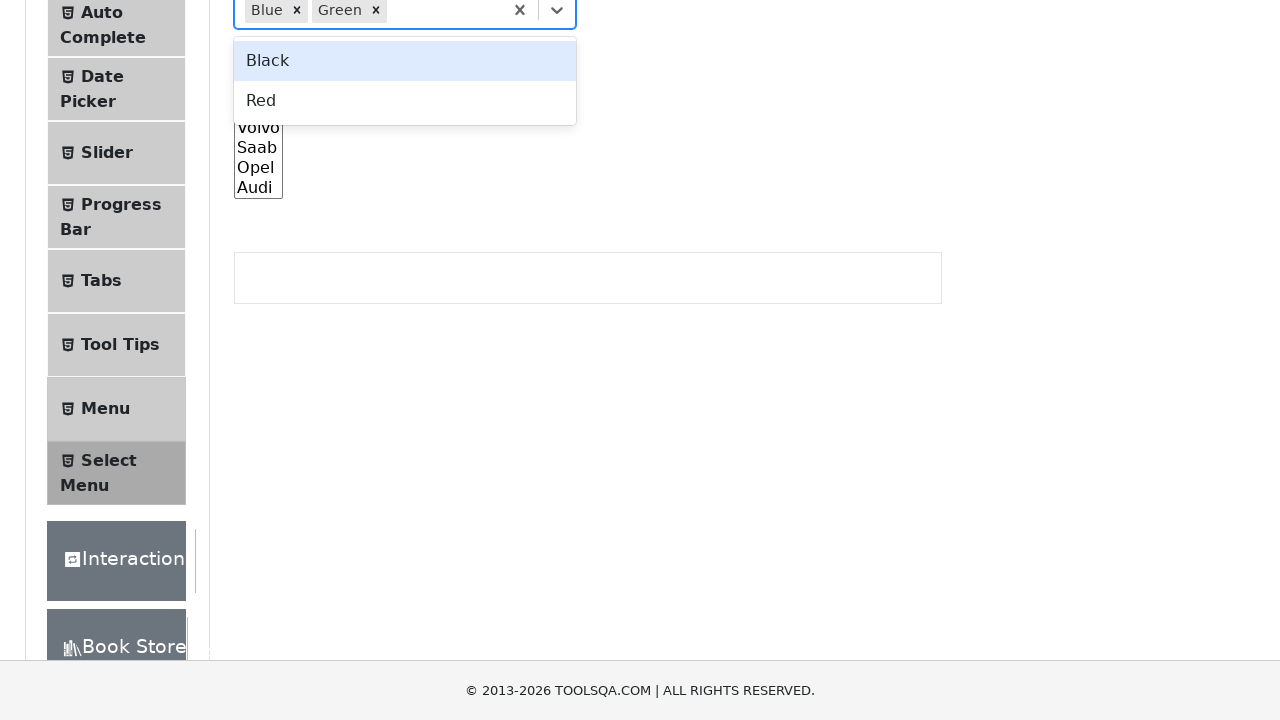

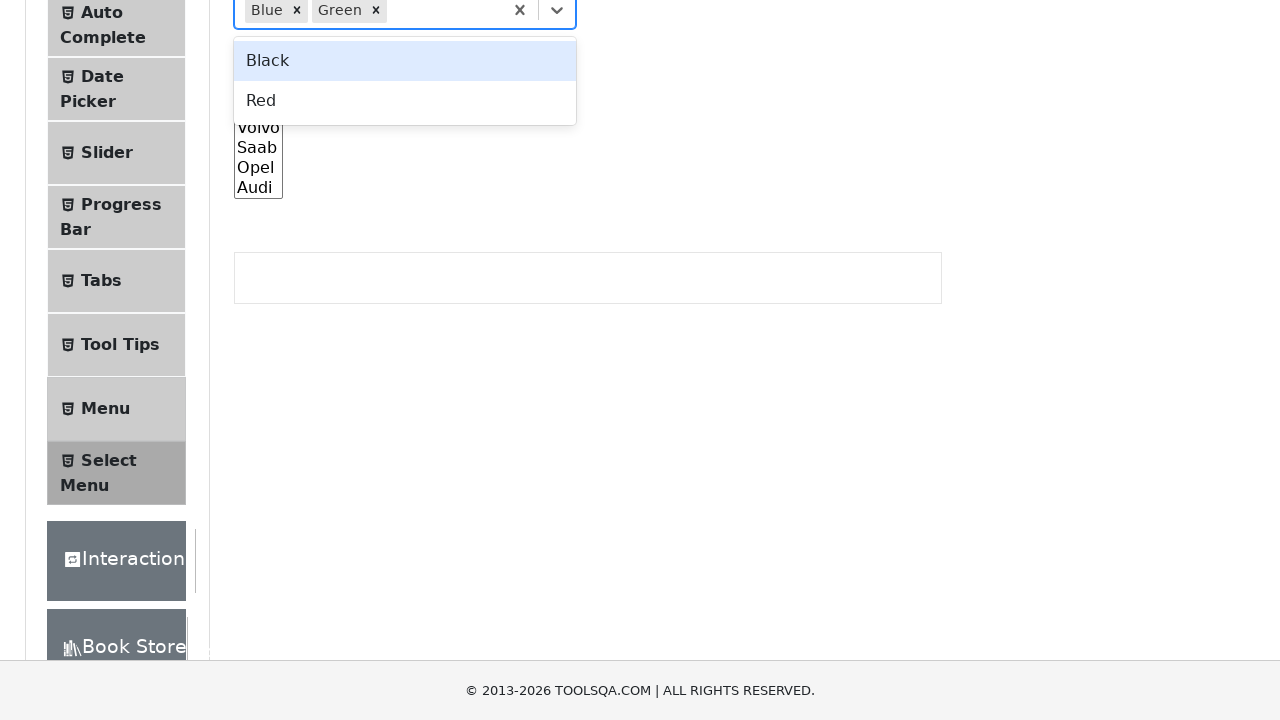